Tests Angular input field by appending " world" to the existing text using a regular CSS class locator

Starting URL: https://dgotlieb.github.io/Selenium-Hands-On/Angular/angular.html

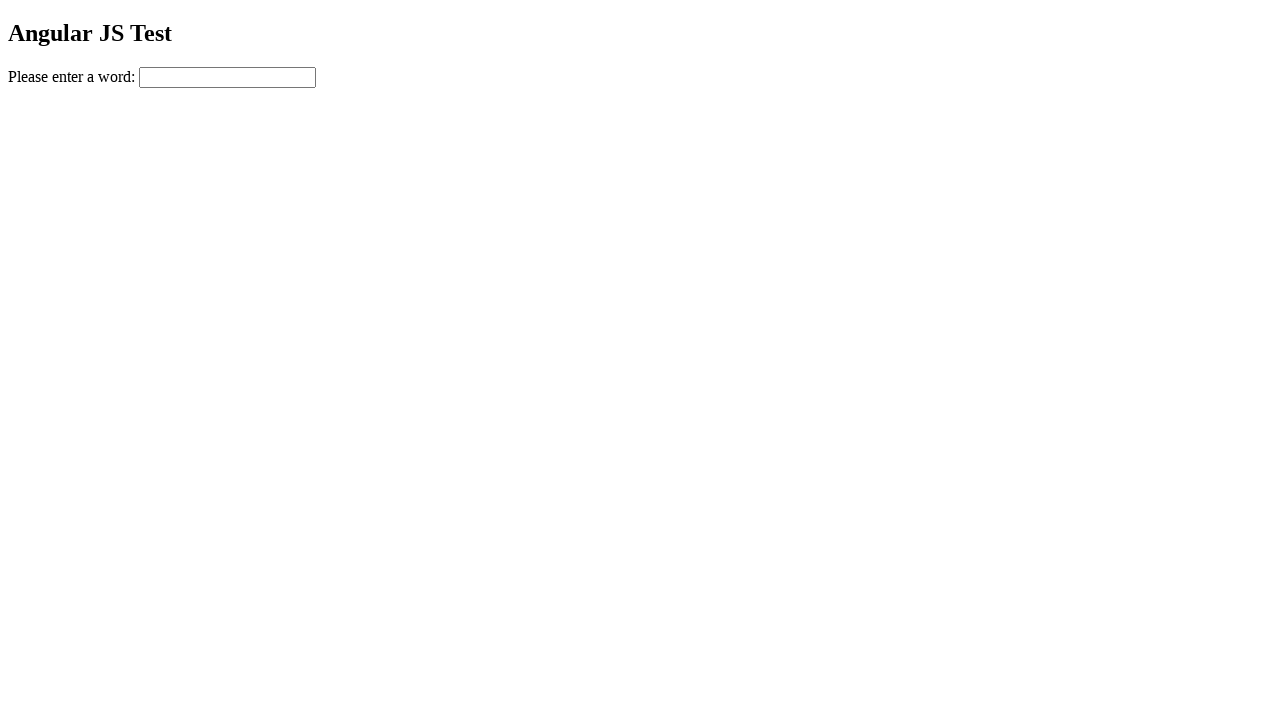

Waited for Angular app to reach networkidle state
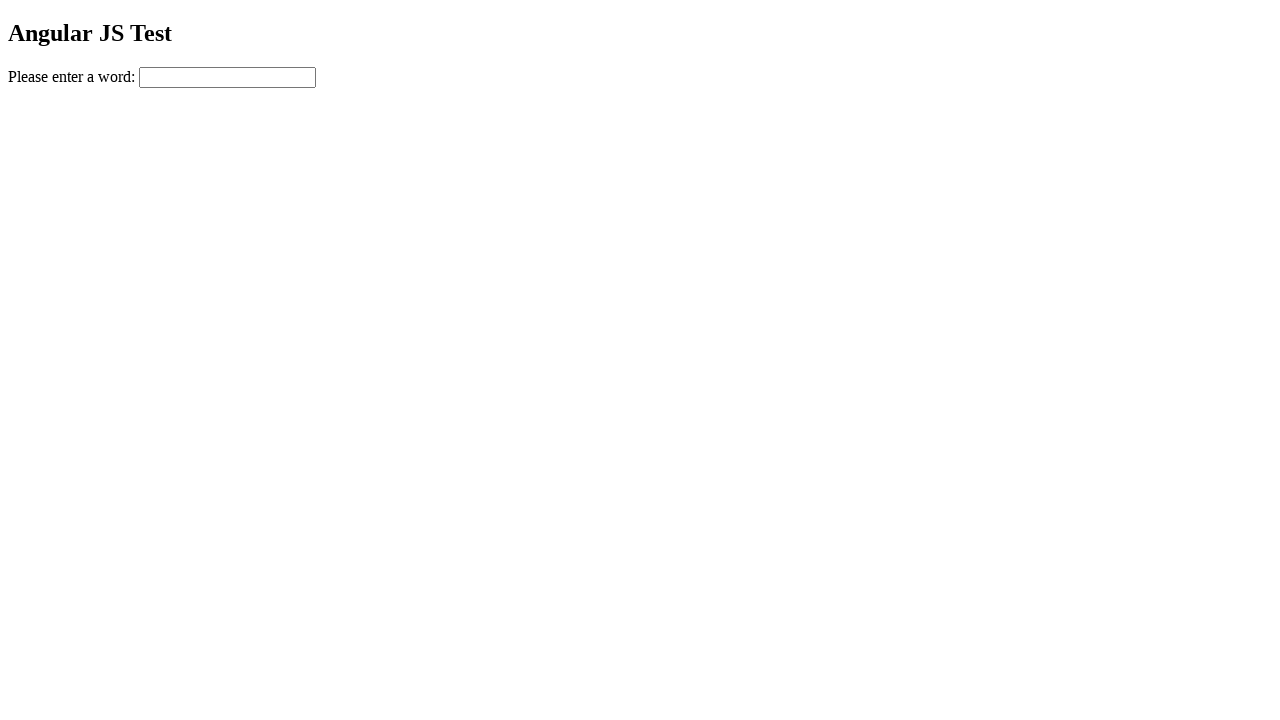

Clicked on Angular input field using .ng-valid locator at (228, 77) on .ng-valid
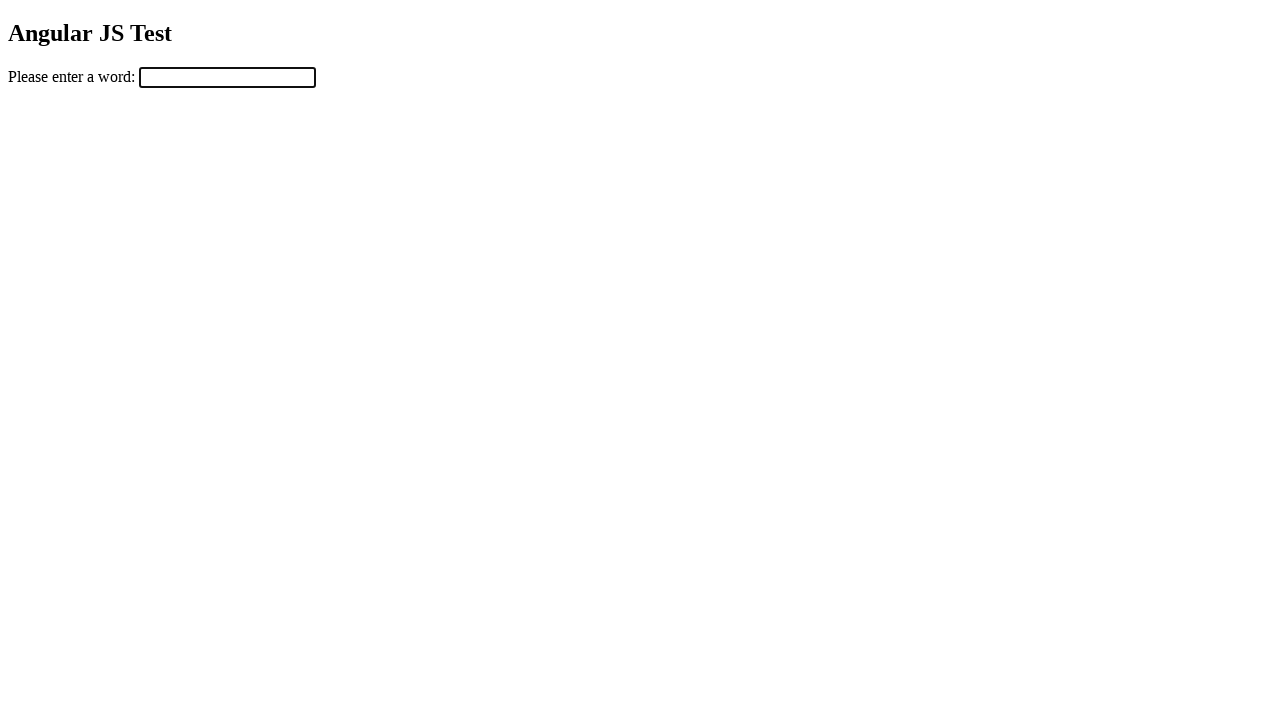

Typed ' world' to append to existing text in input field on .ng-valid
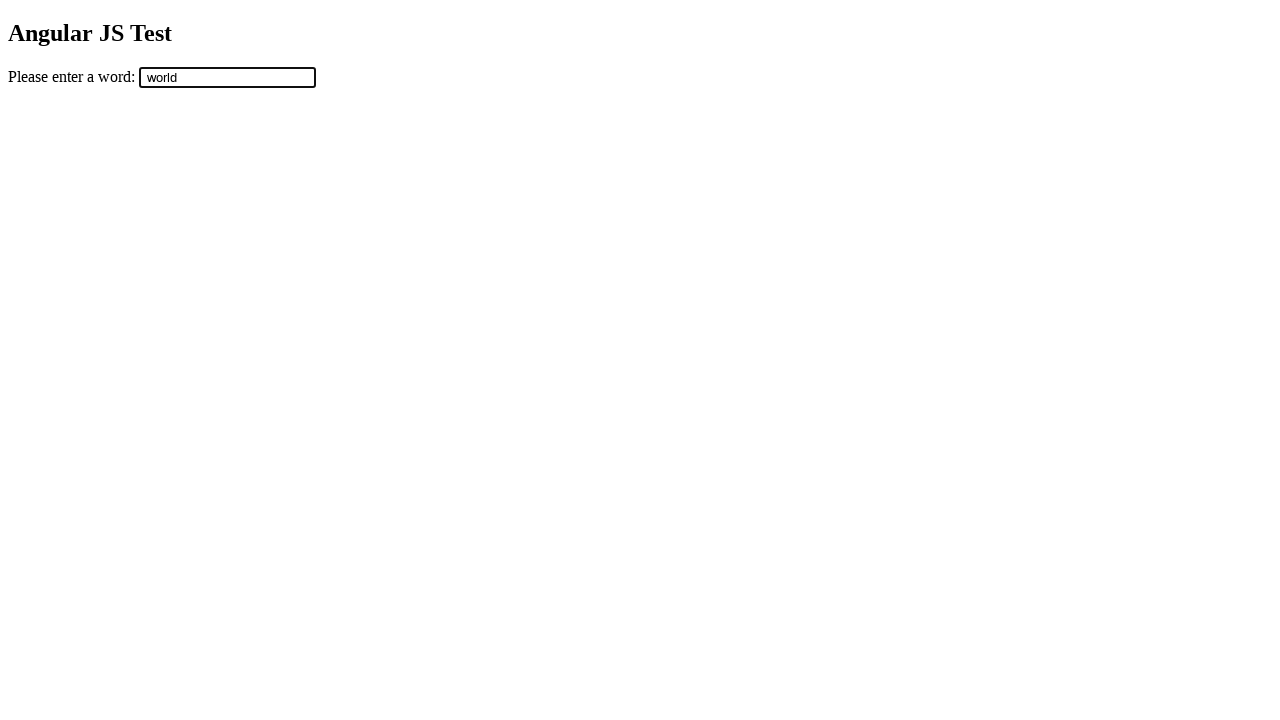

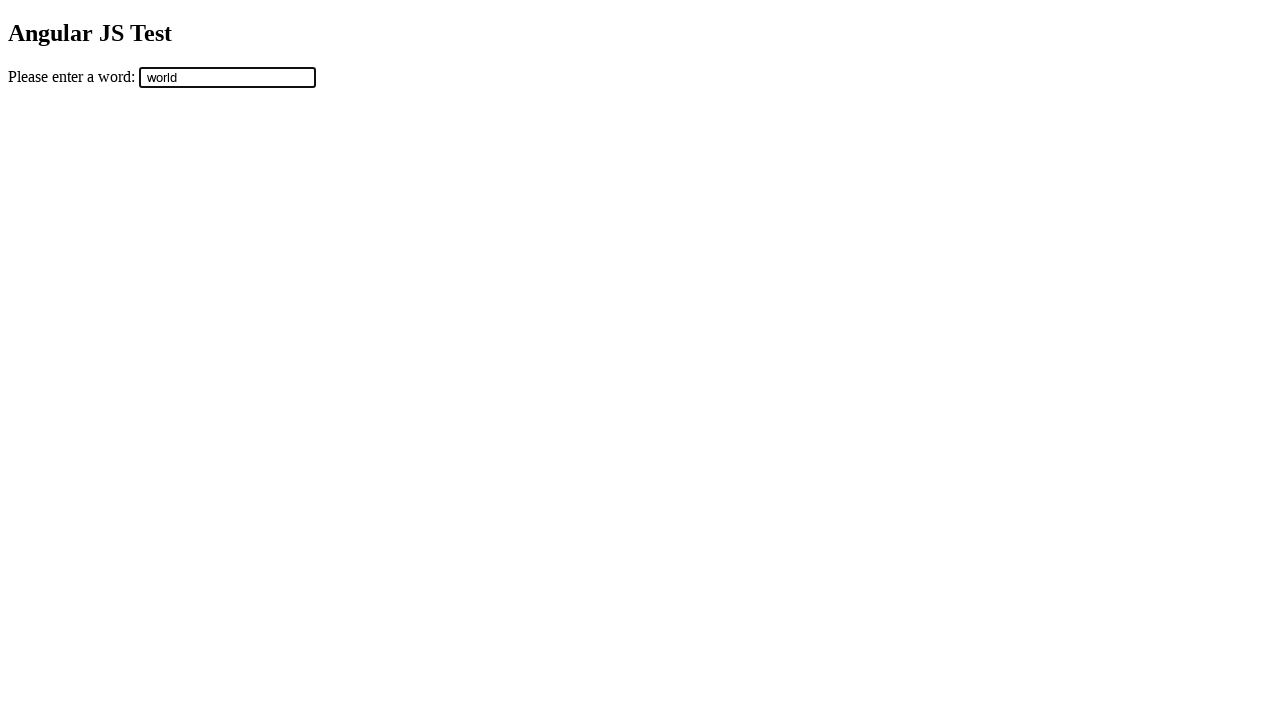